Navigates to an e-commerce playground site and verifies the page loads with the expected title containing "Your Store"

Starting URL: https://ecommerce-playground.lambdatest.io

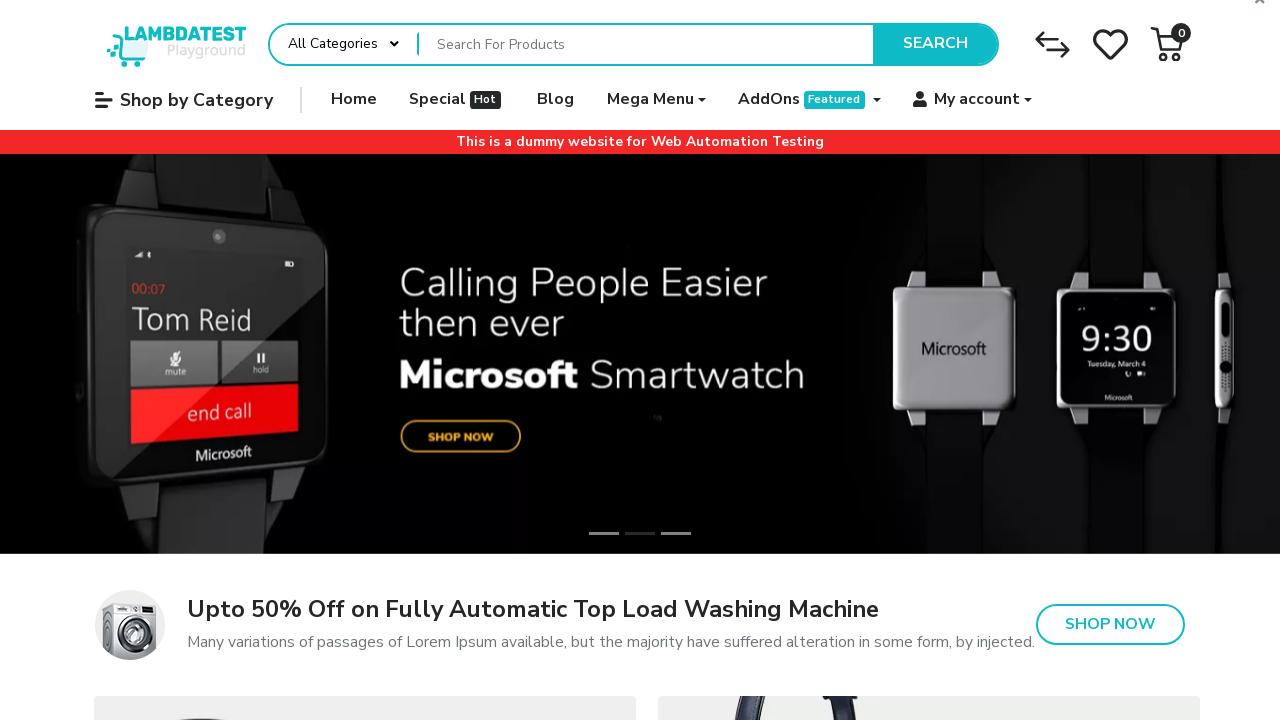

Waited for page to load (domcontentloaded state)
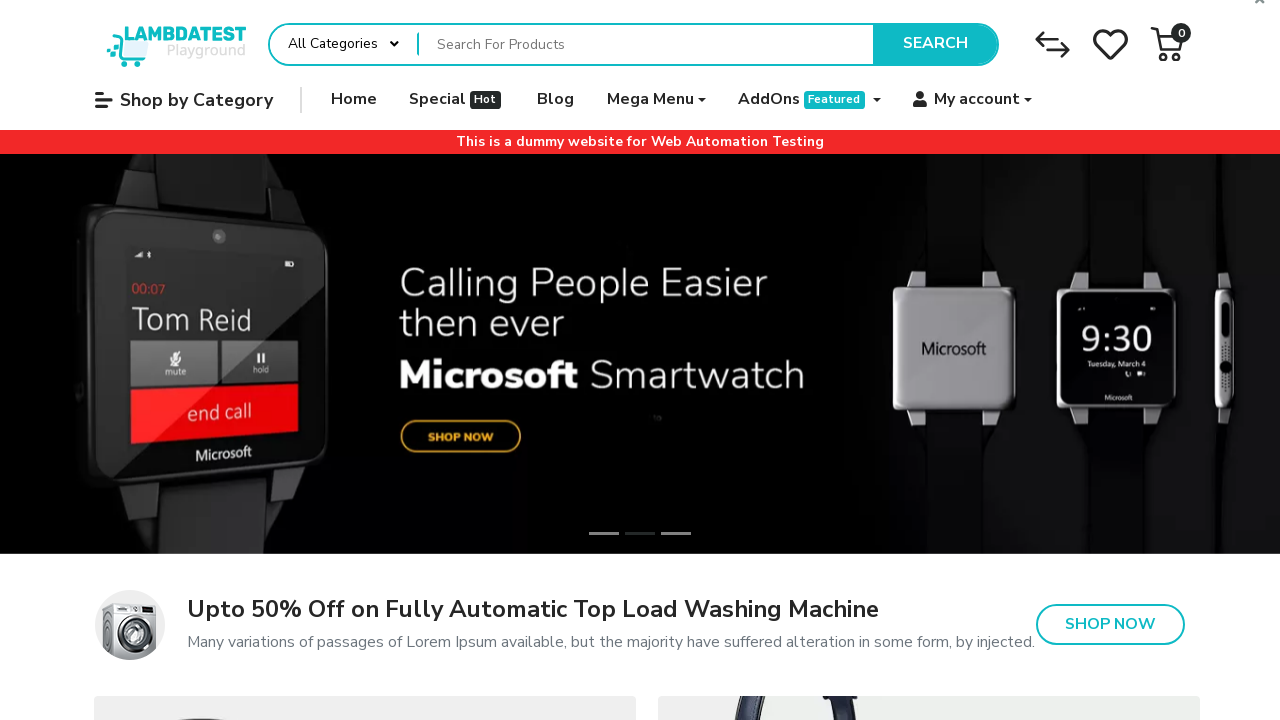

Verified page title contains 'Your Store'
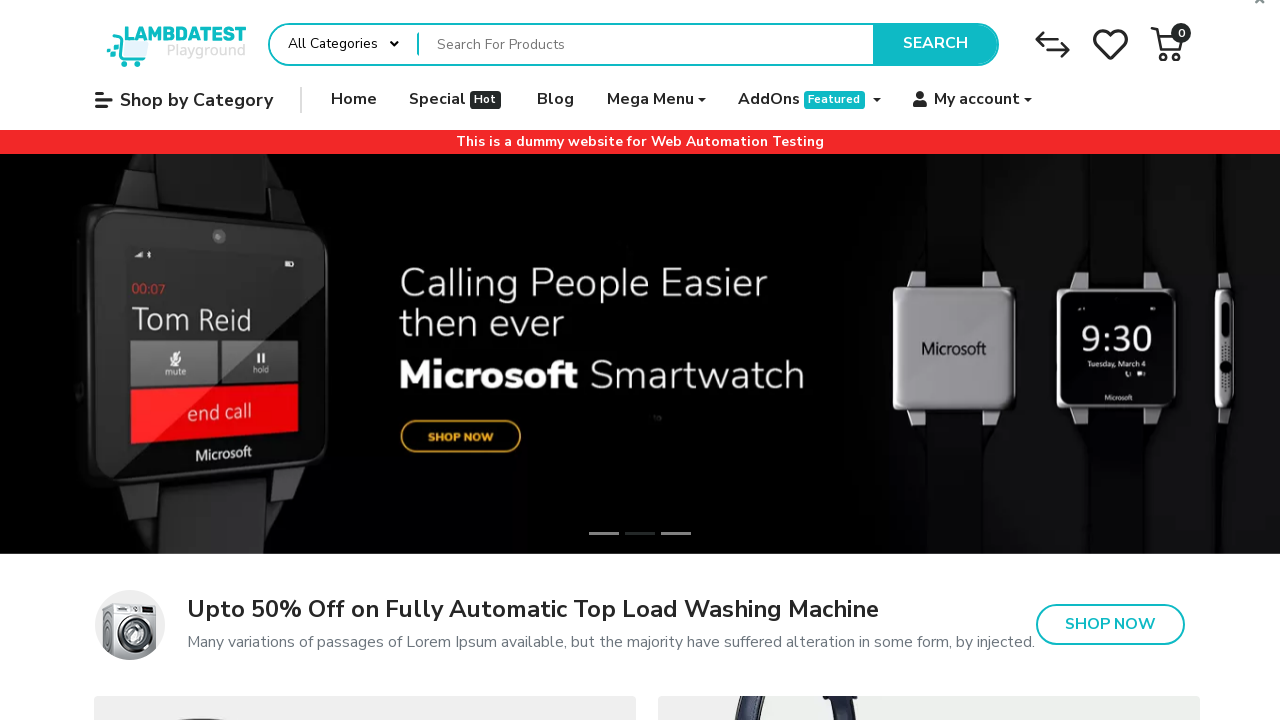

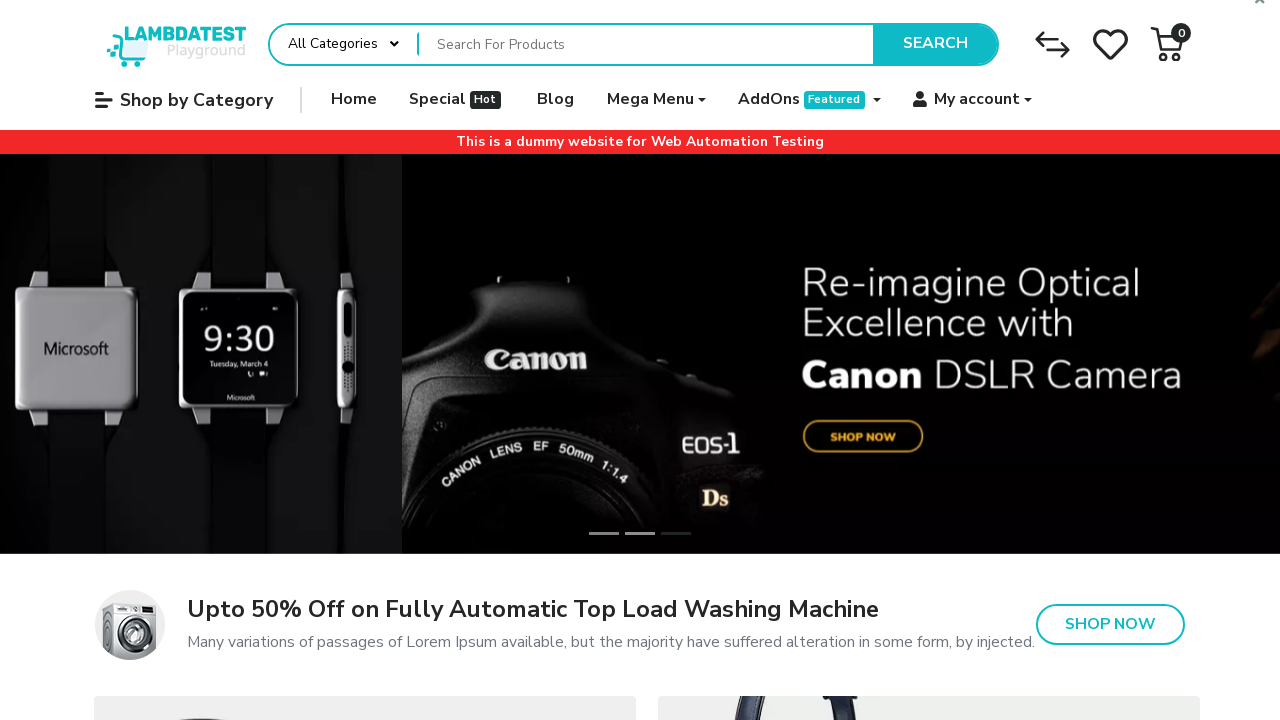